Navigates to DemoQA elements page and clicks on the Text Box menu item in the sidebar navigation

Starting URL: https://demoqa.com/elements

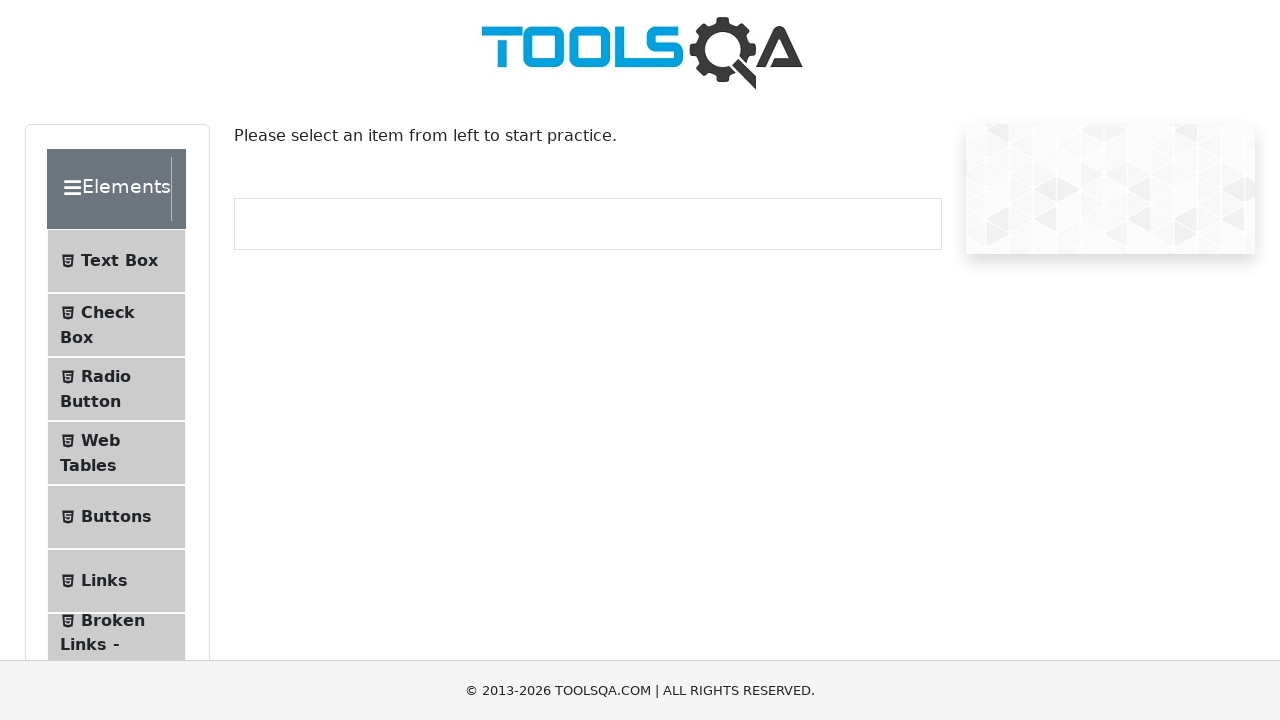

Navigated to DemoQA elements page
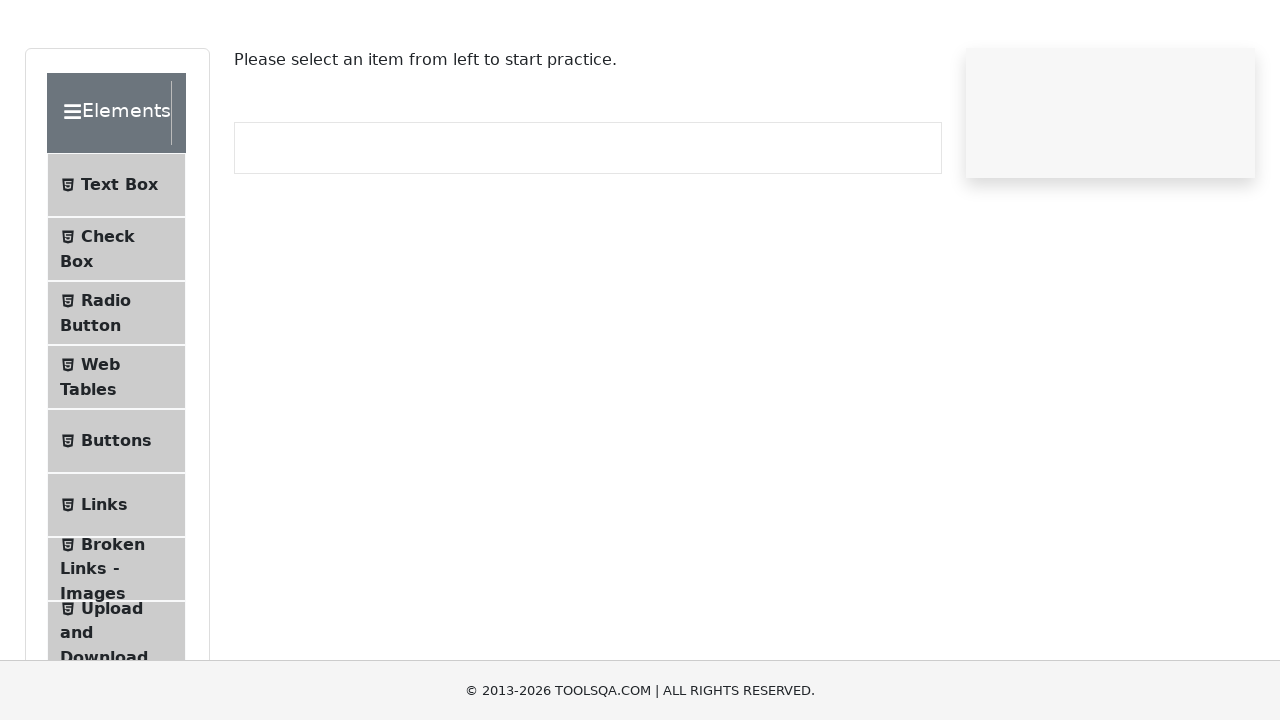

Clicked on Text Box menu item in sidebar navigation at (116, 261) on li#item-0
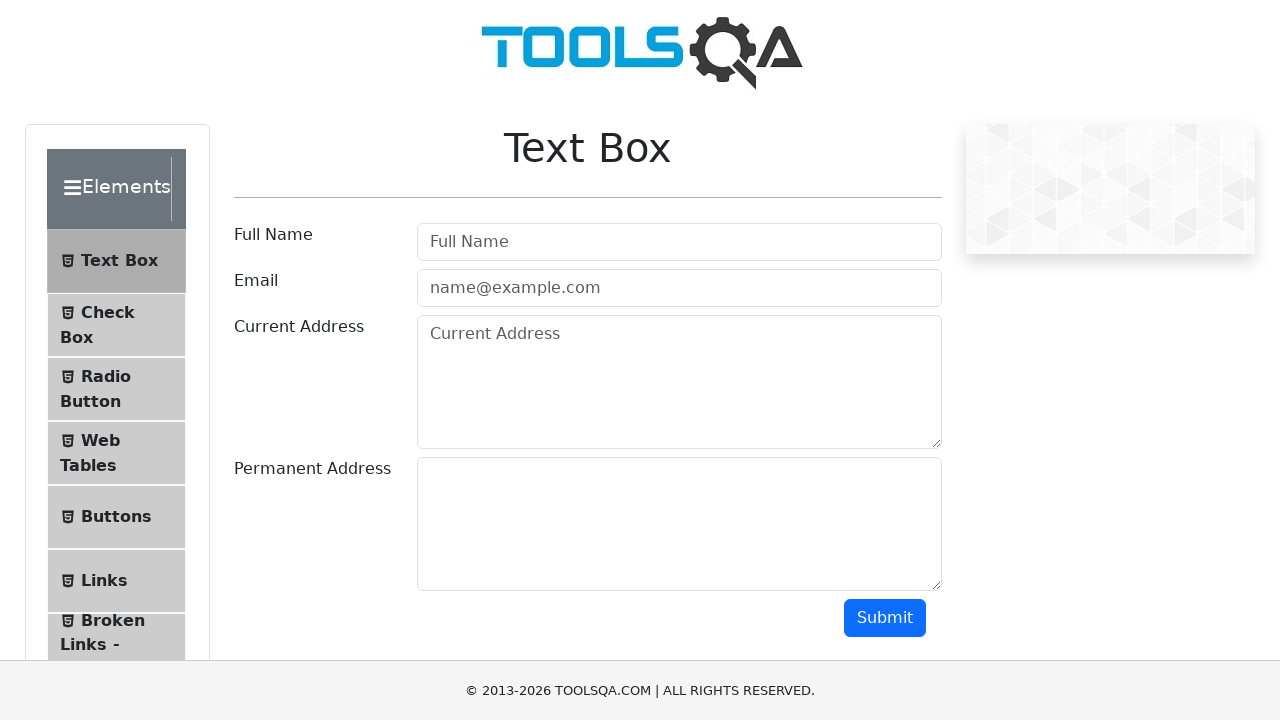

Text box form loaded and visible
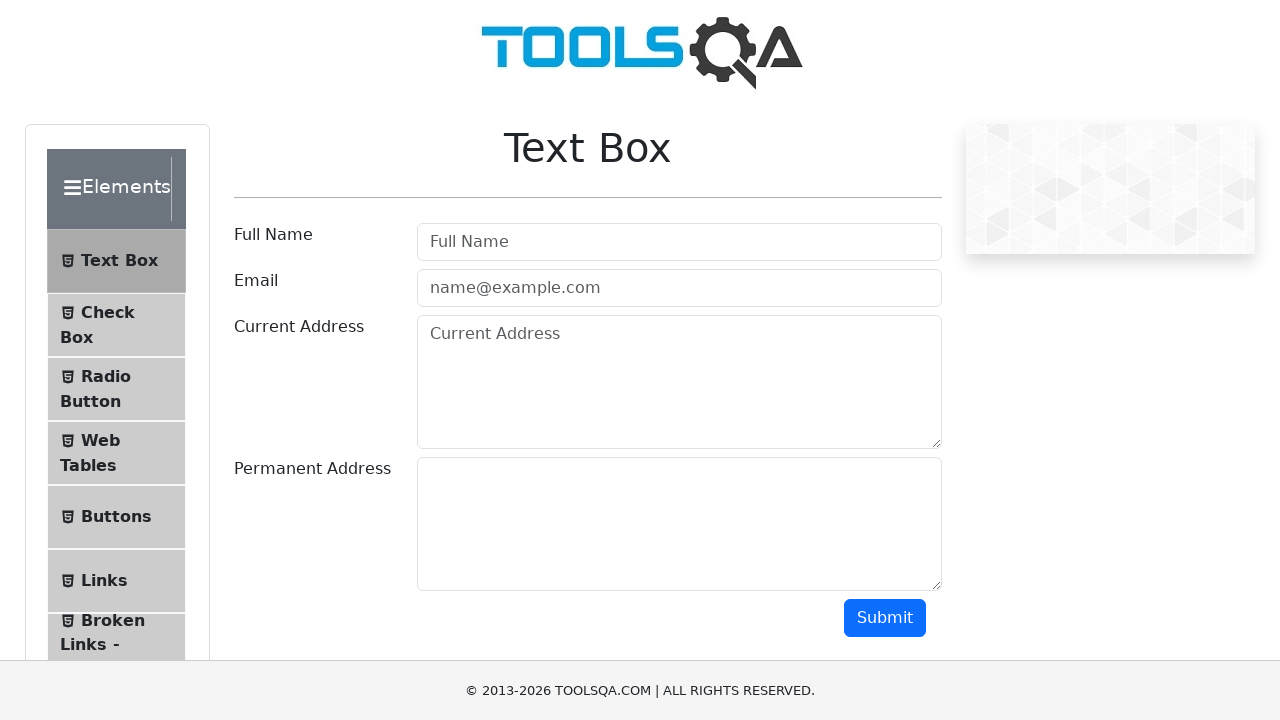

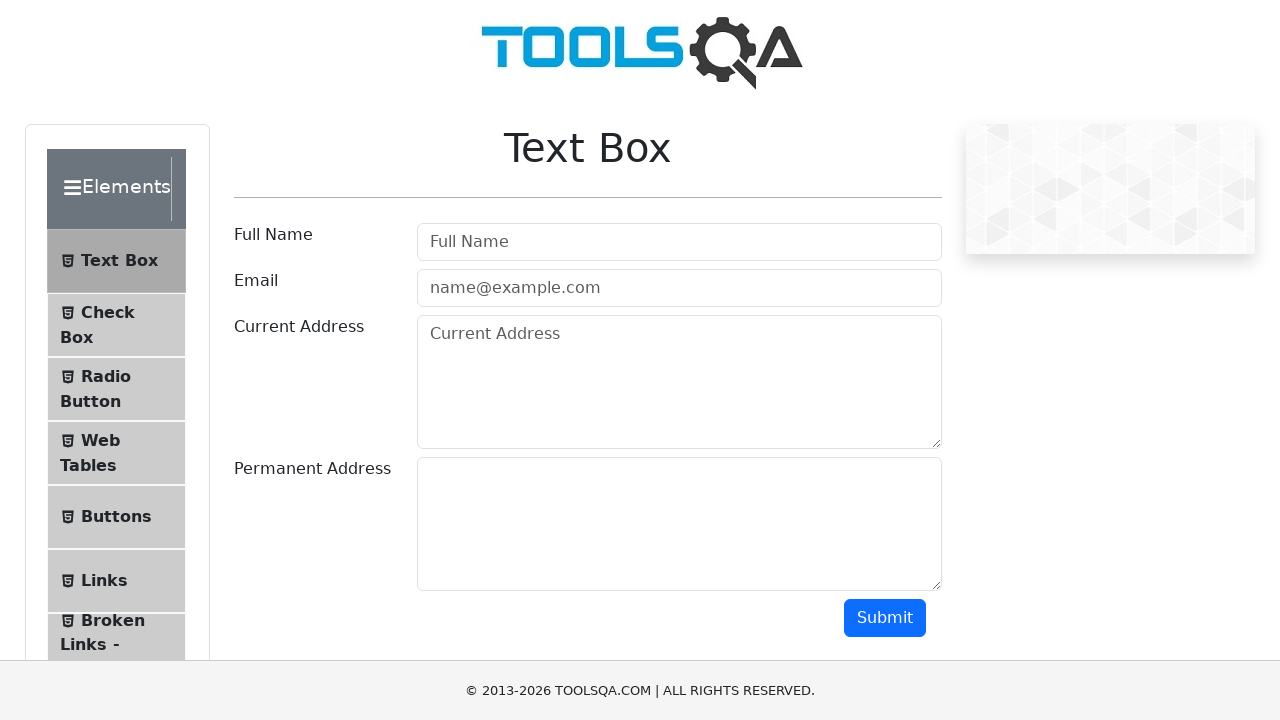